Navigates to the Python.org website and verifies the page loads by checking the title is accessible.

Starting URL: https://www.python.org

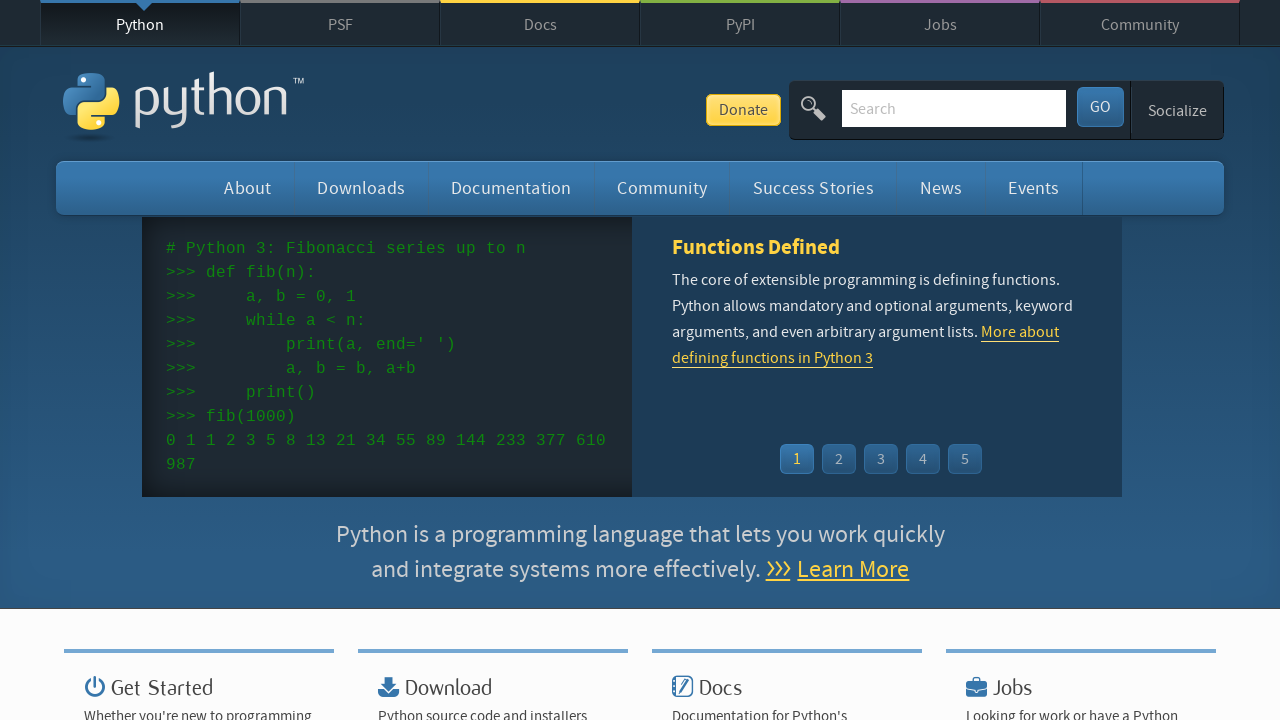

Navigated to https://www.python.org
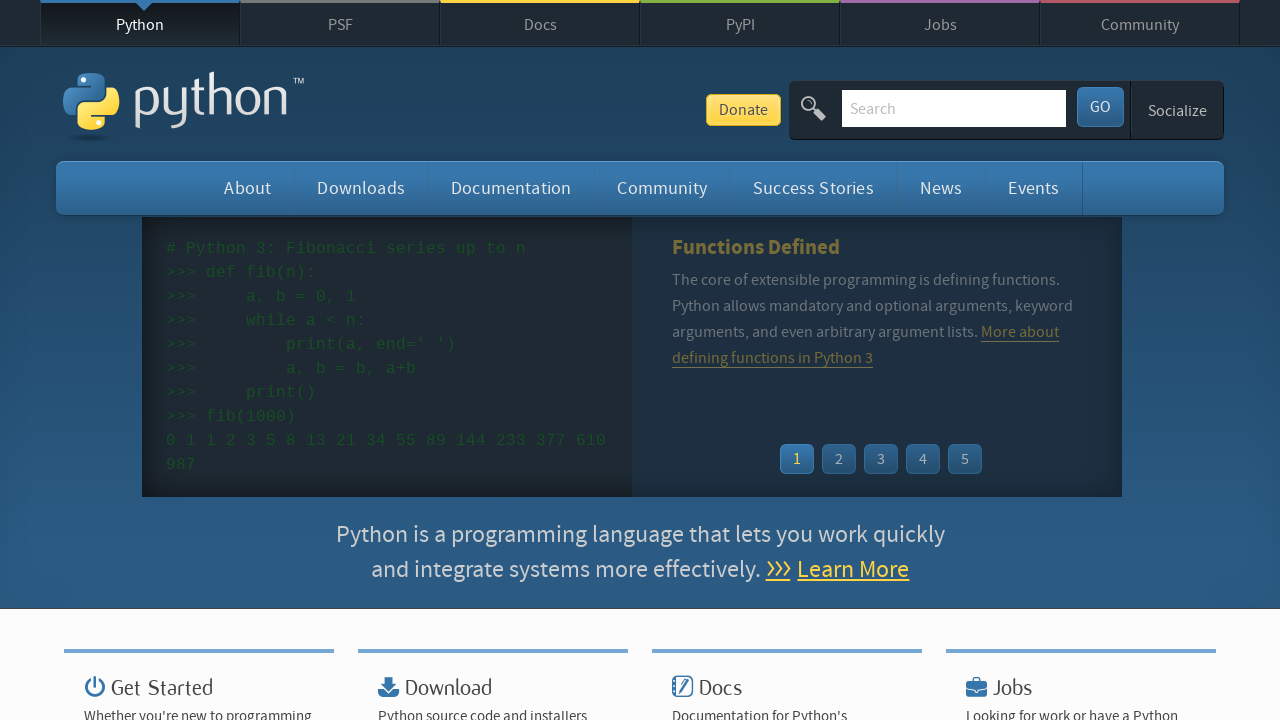

Page loaded (domcontentloaded state reached)
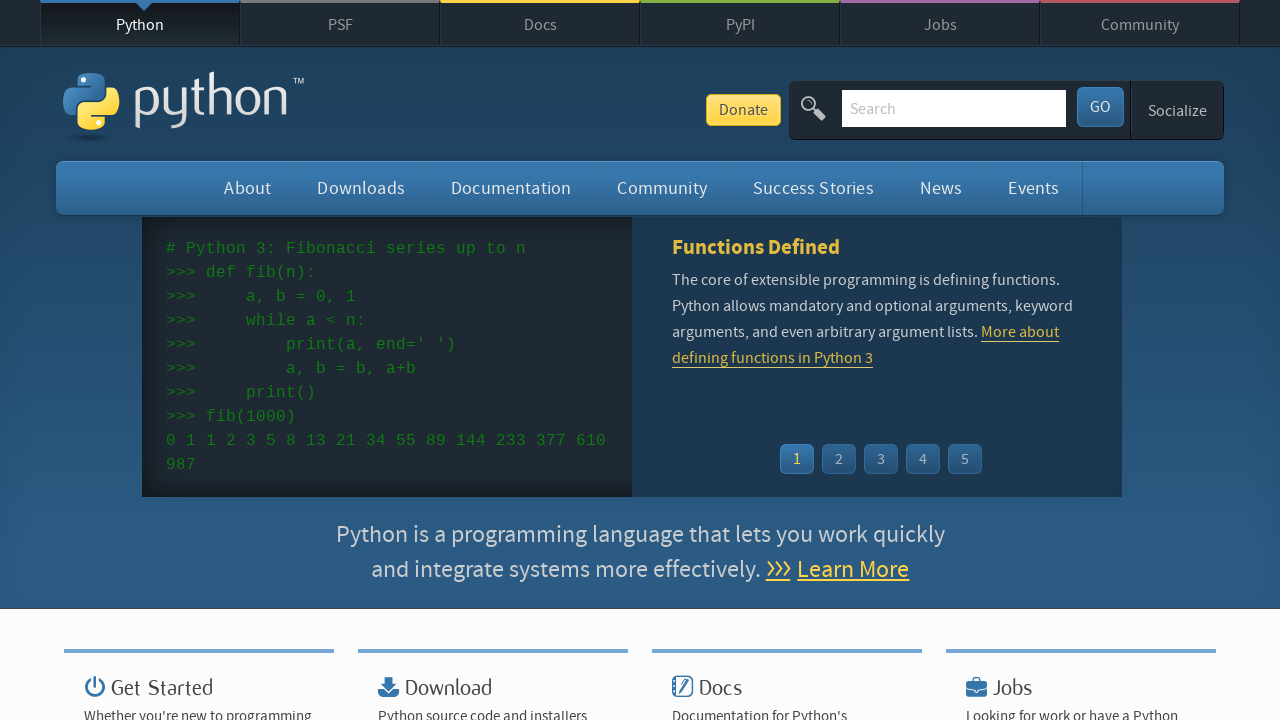

Page title verified as accessible: Welcome to Python.org
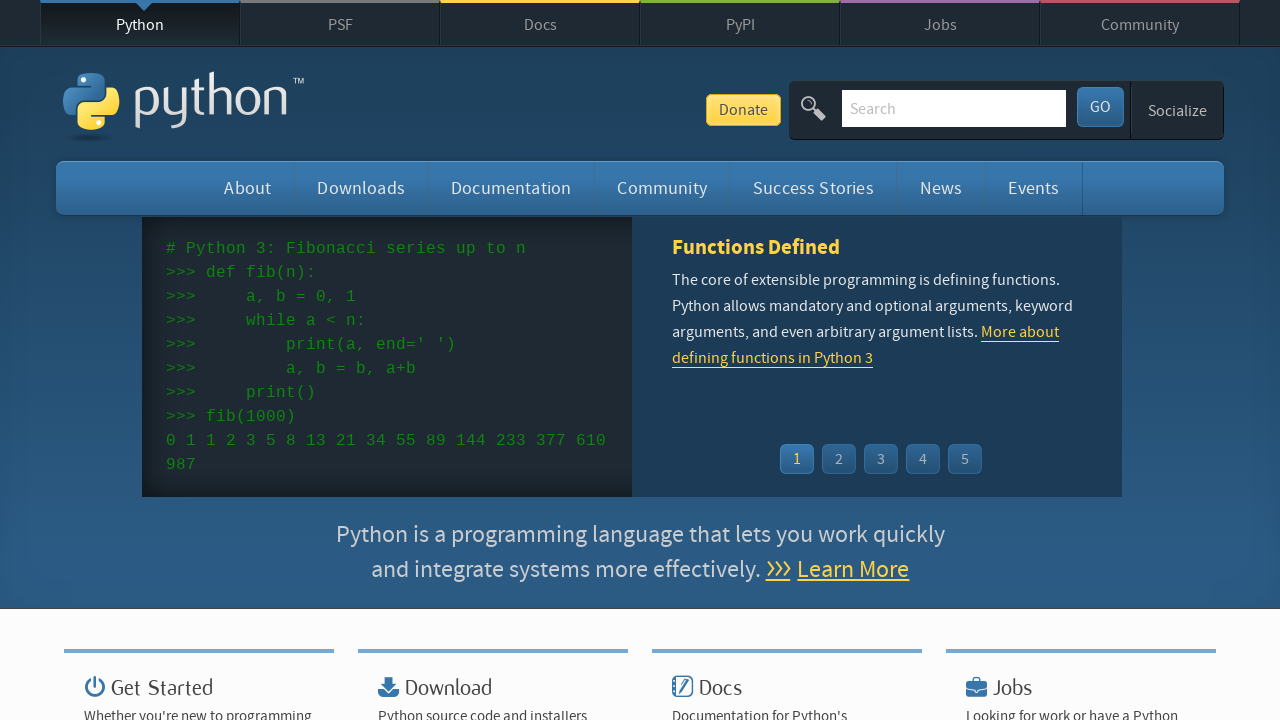

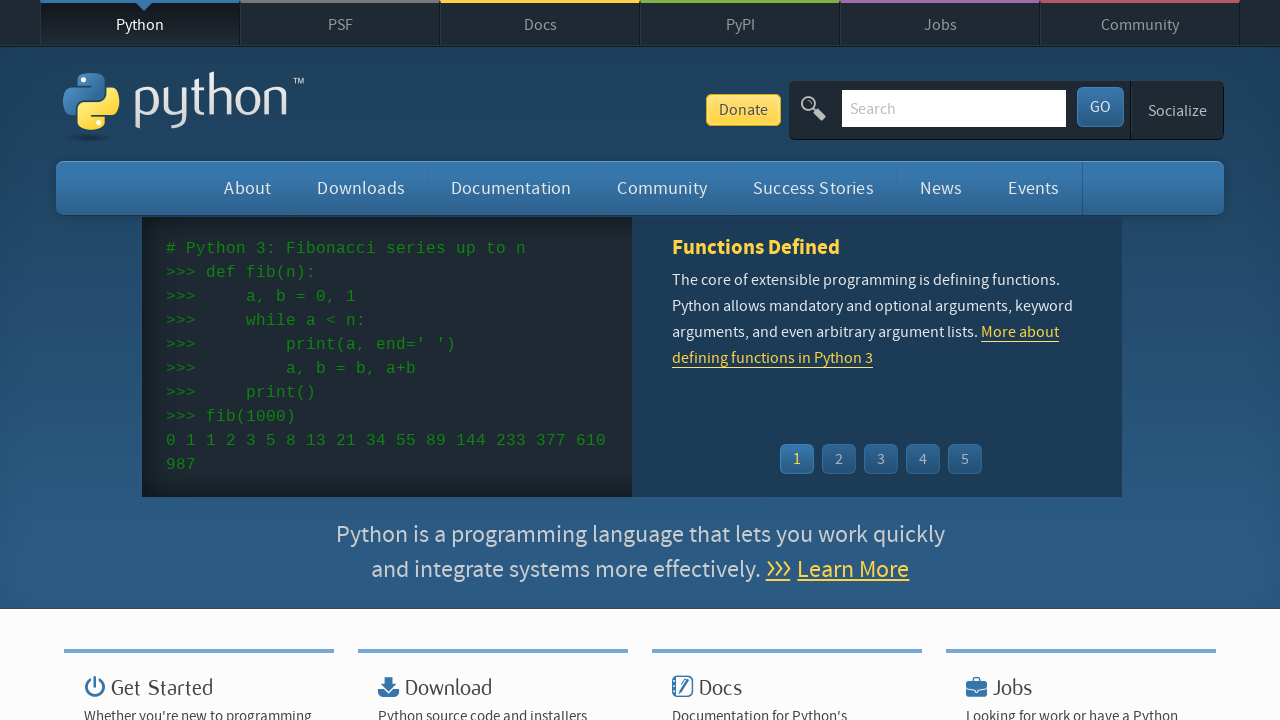